Tests page scrolling functionality on OpenCart demo site by scrolling to the bottom of the page and then back to the top

Starting URL: https://demo.opencart.com/index.php?route=common/home

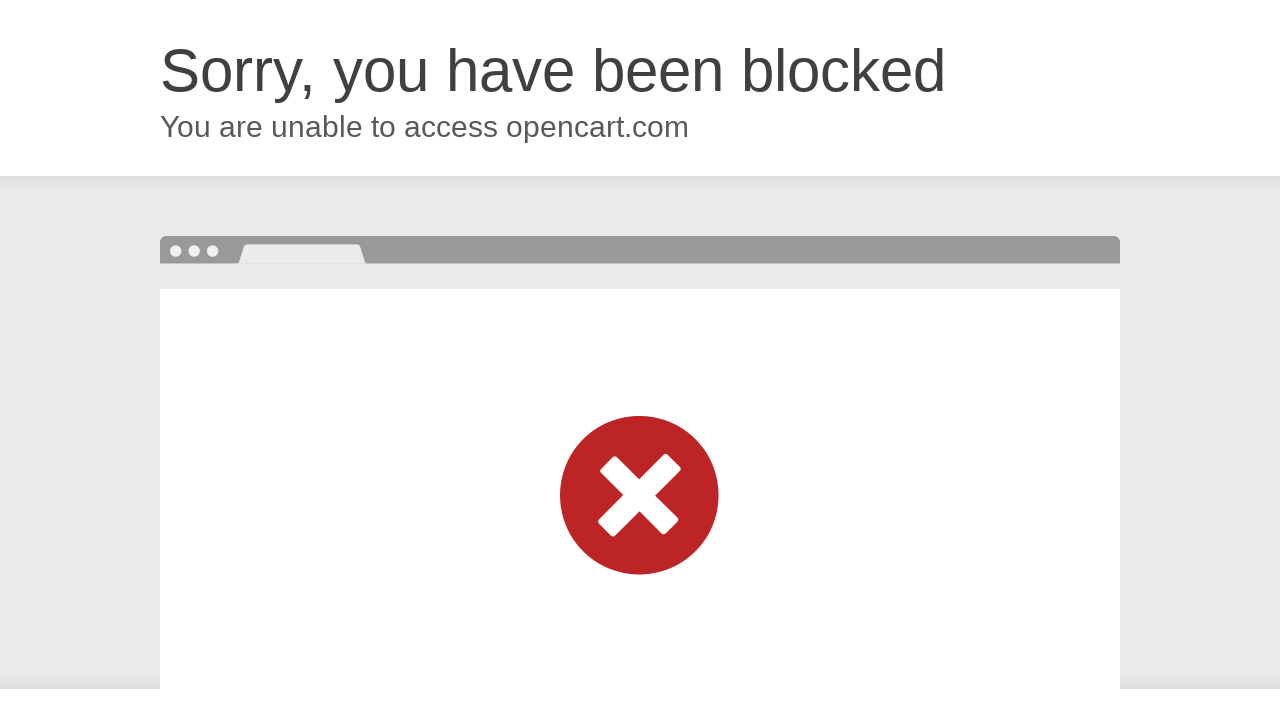

Page loaded and DOM content ready
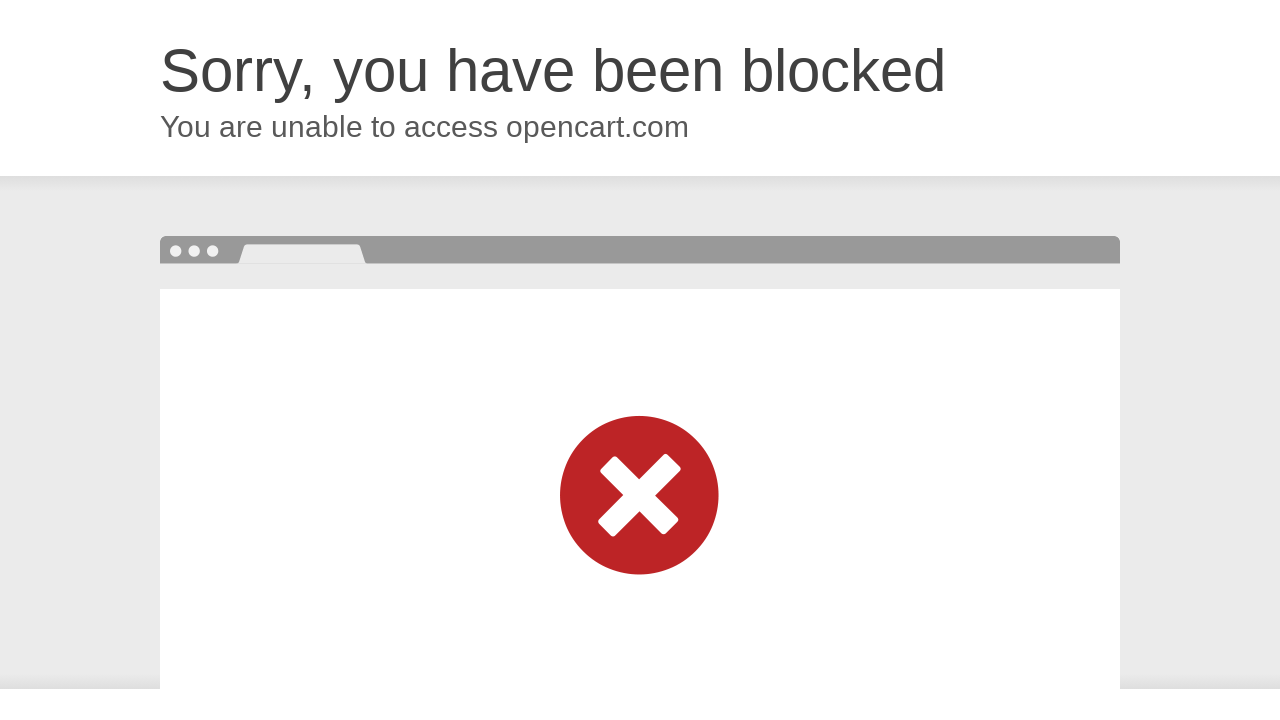

Scrolled to the bottom of the page
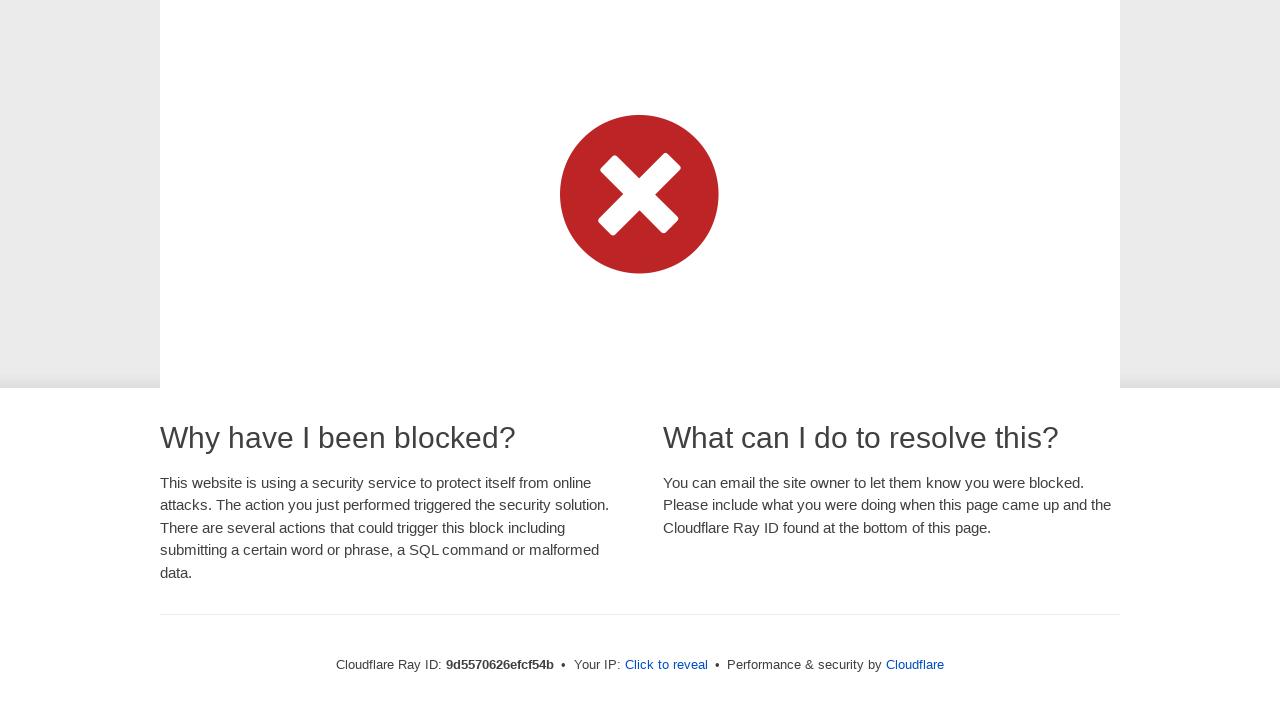

Waited 1 second for scroll animation to complete
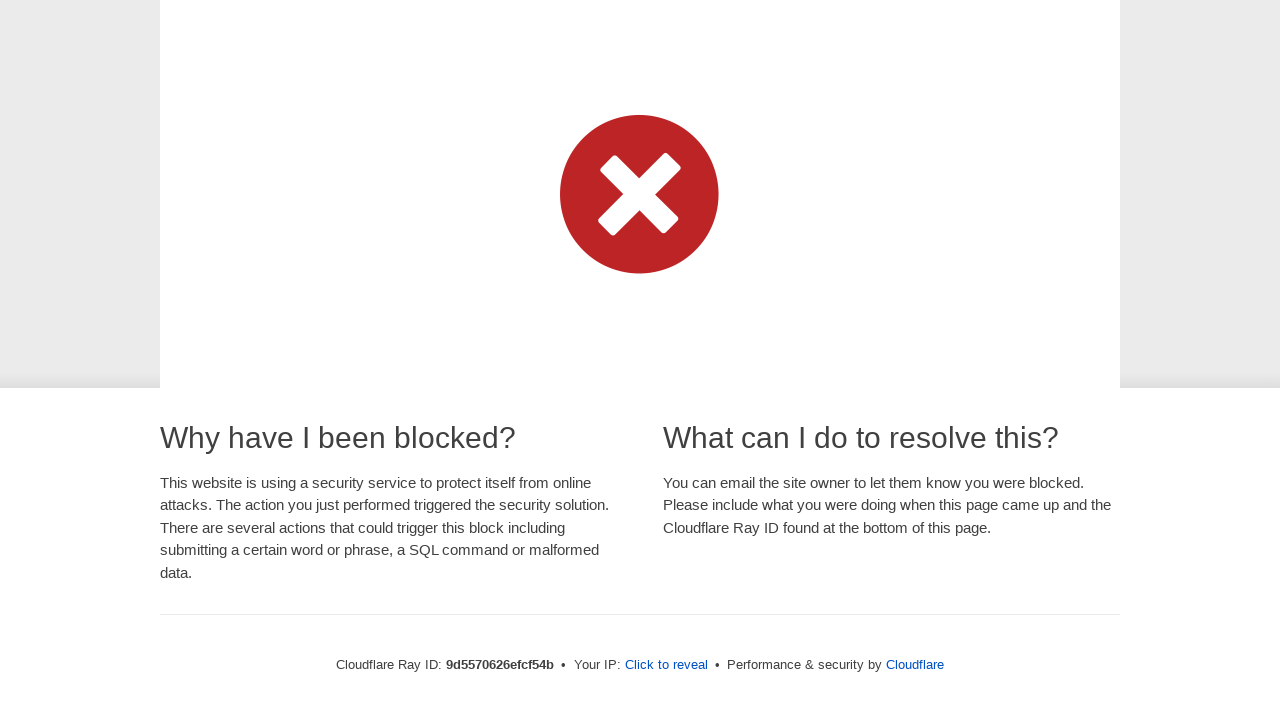

Scrolled back to the top of the page
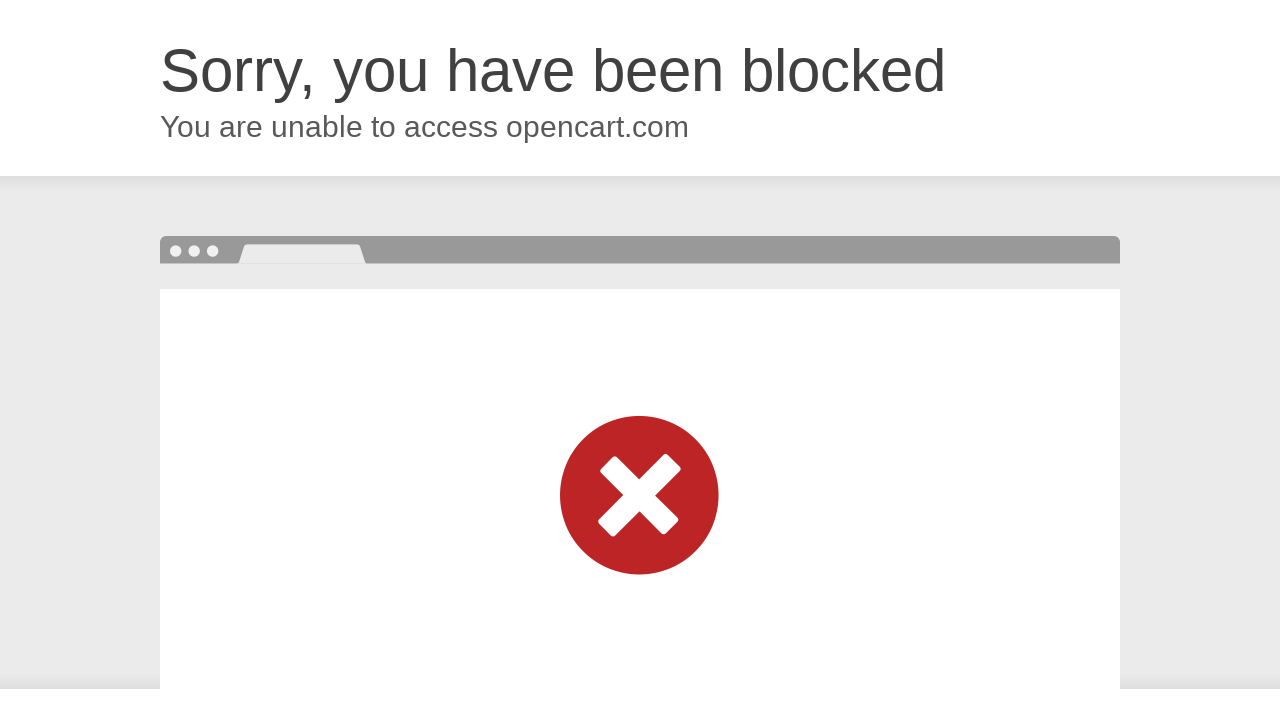

Waited 1 second for return scroll animation to complete
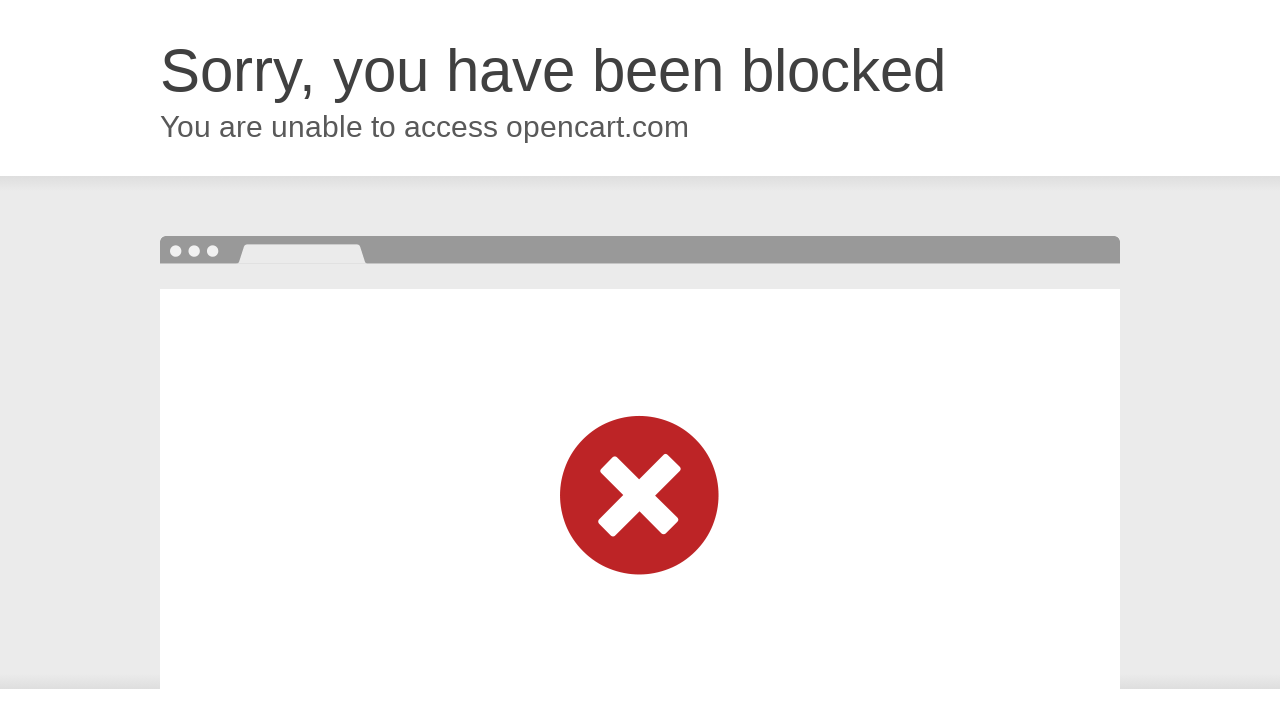

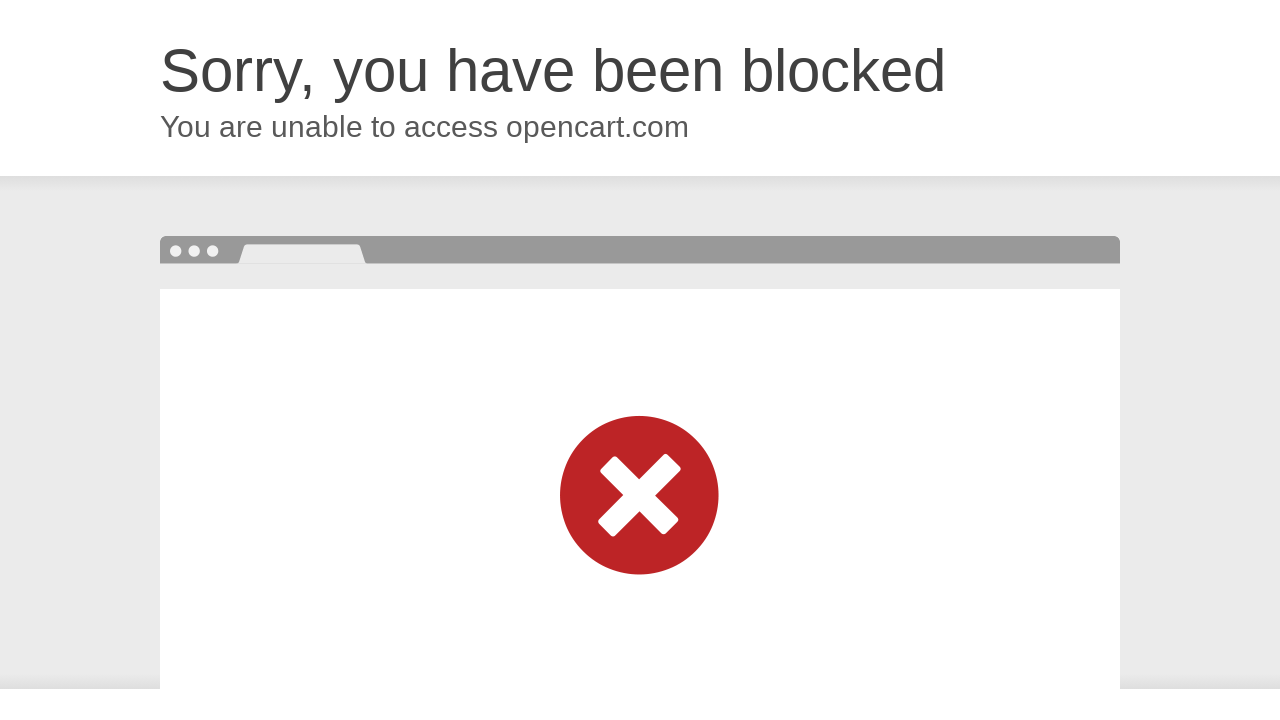